Navigates to YouTube homepage and verifies the page loads by checking the current URL

Starting URL: https://www.youtube.com/

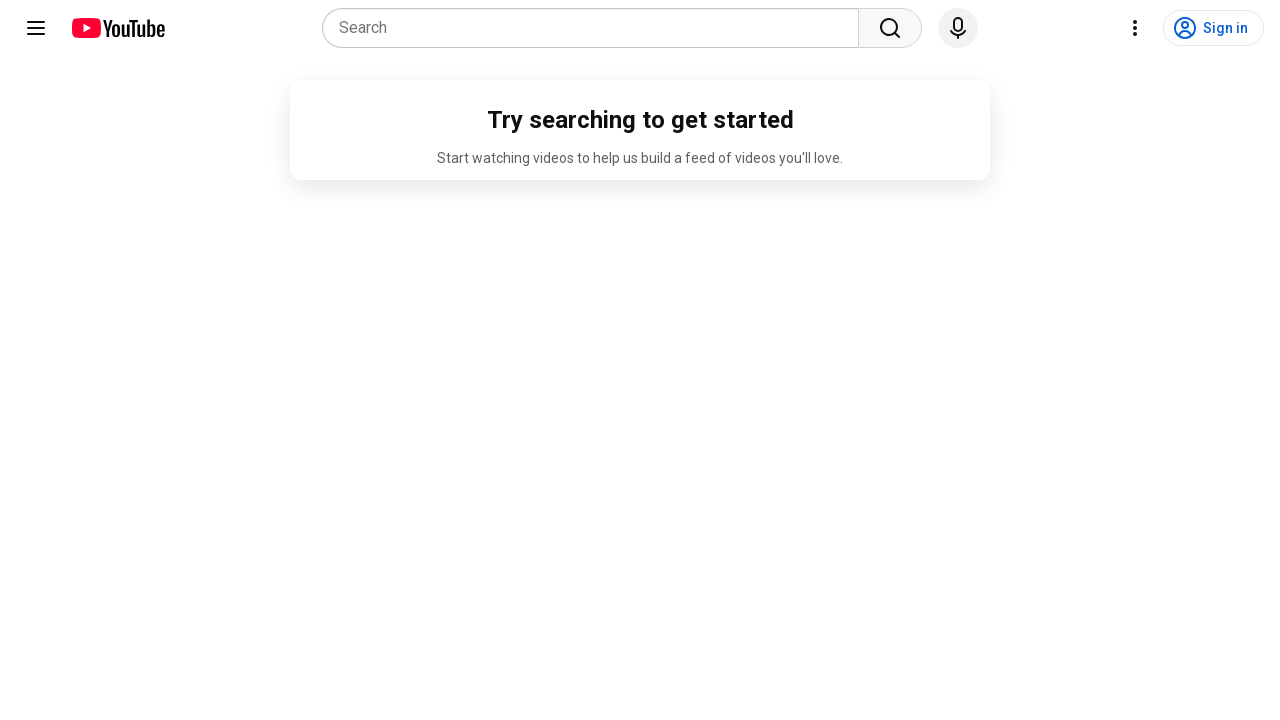

Navigated to YouTube homepage
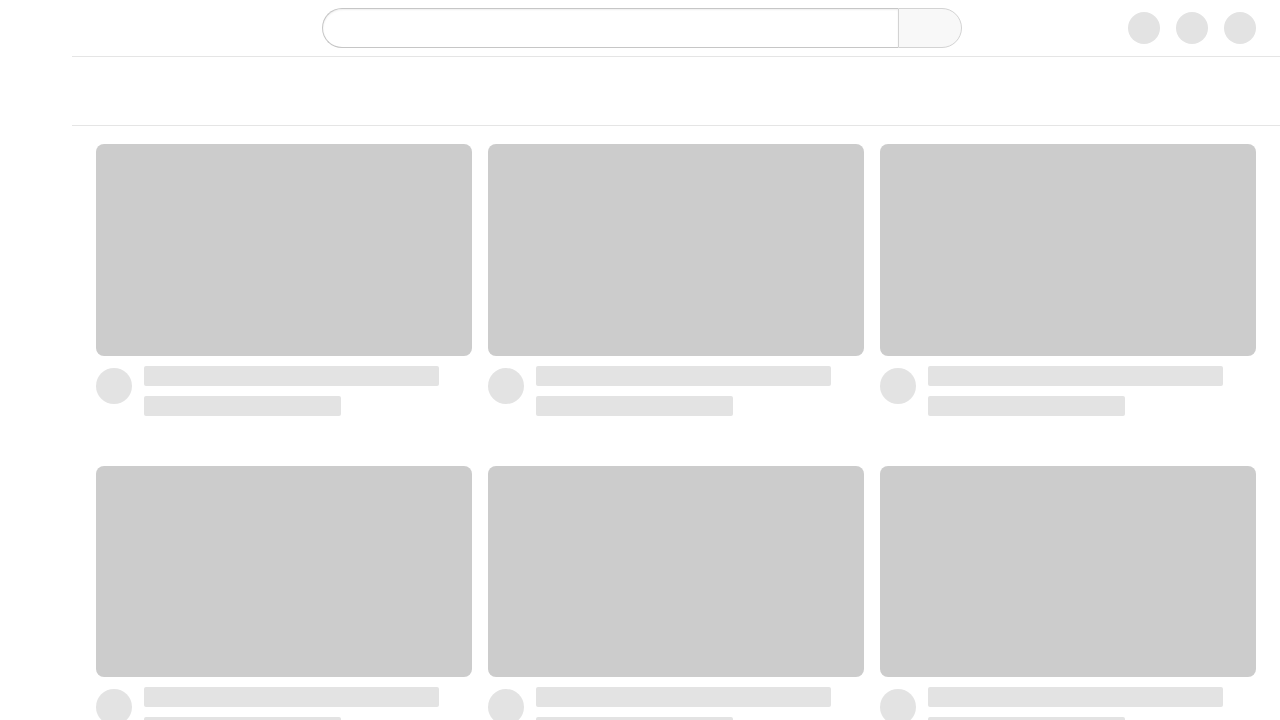

Page loaded - domcontentloaded state reached
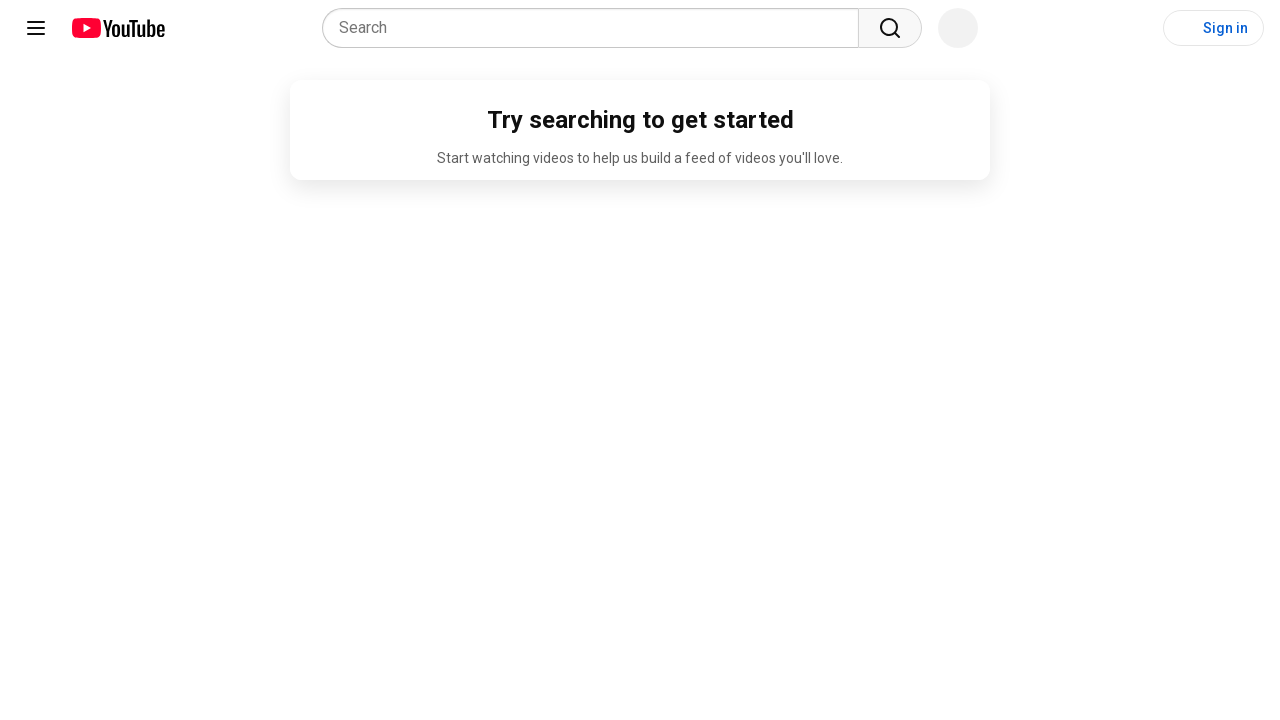

Retrieved current URL: https://www.youtube.com/
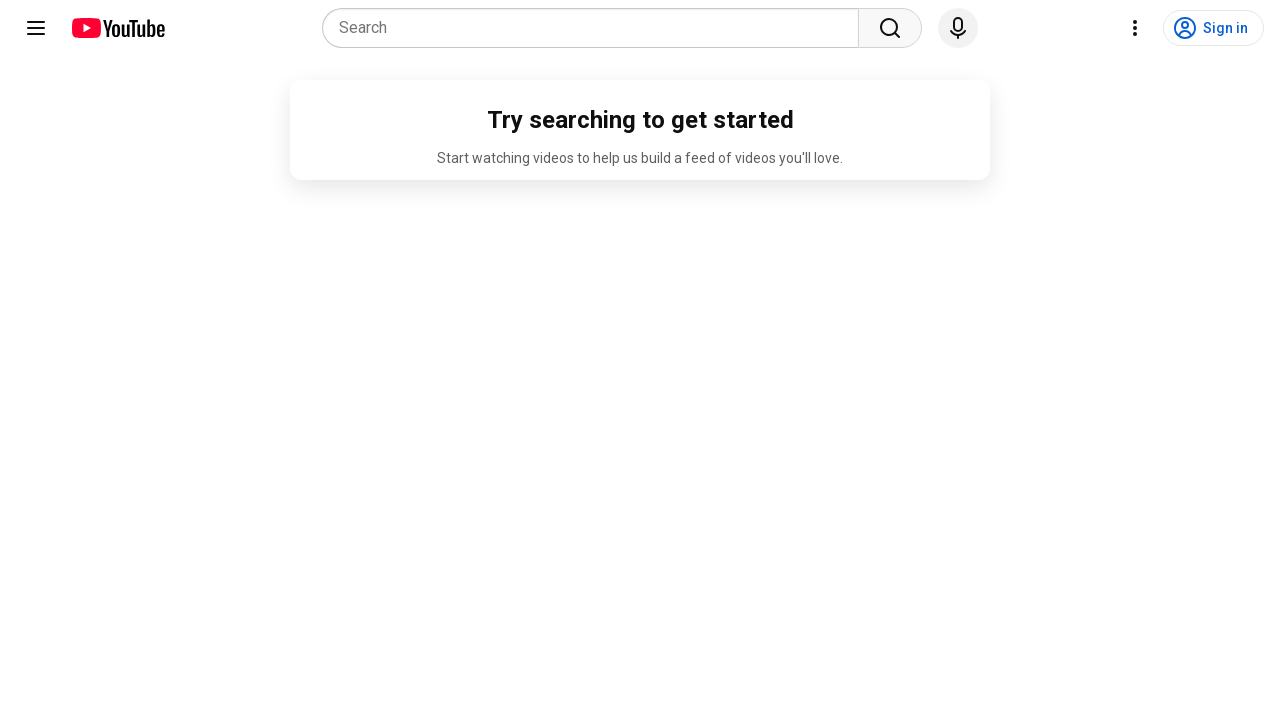

Printed current URL to console
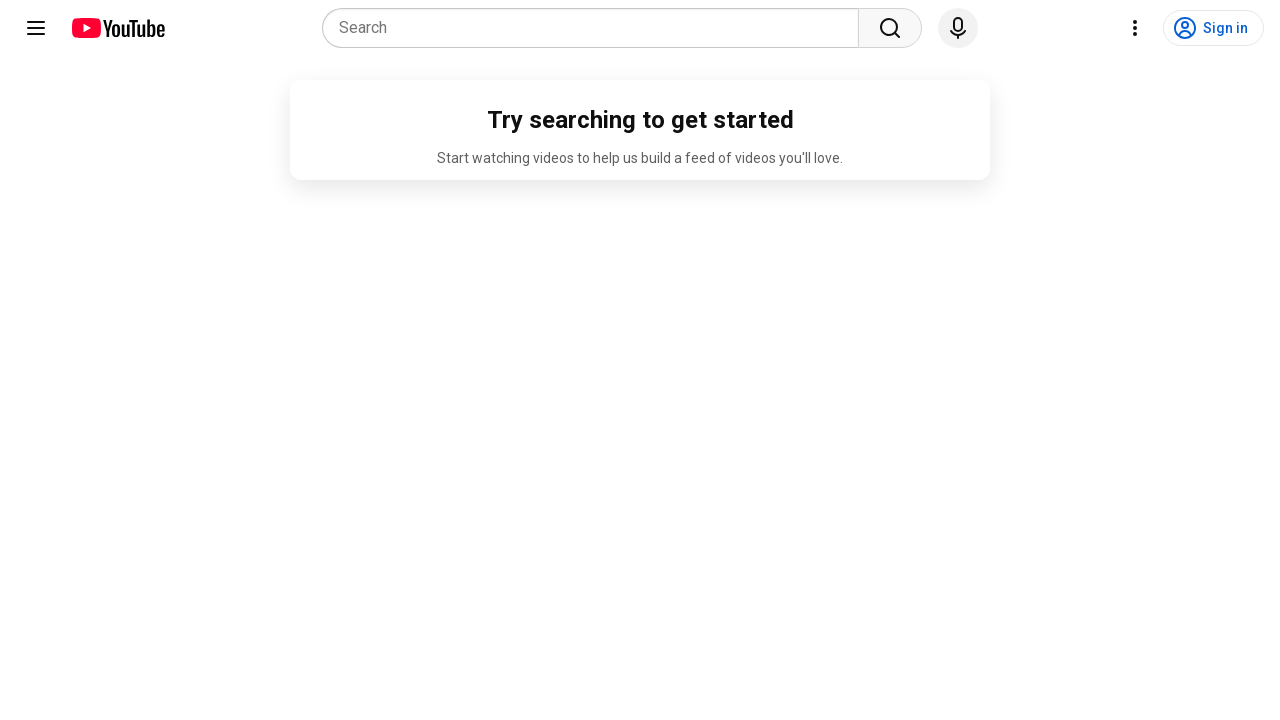

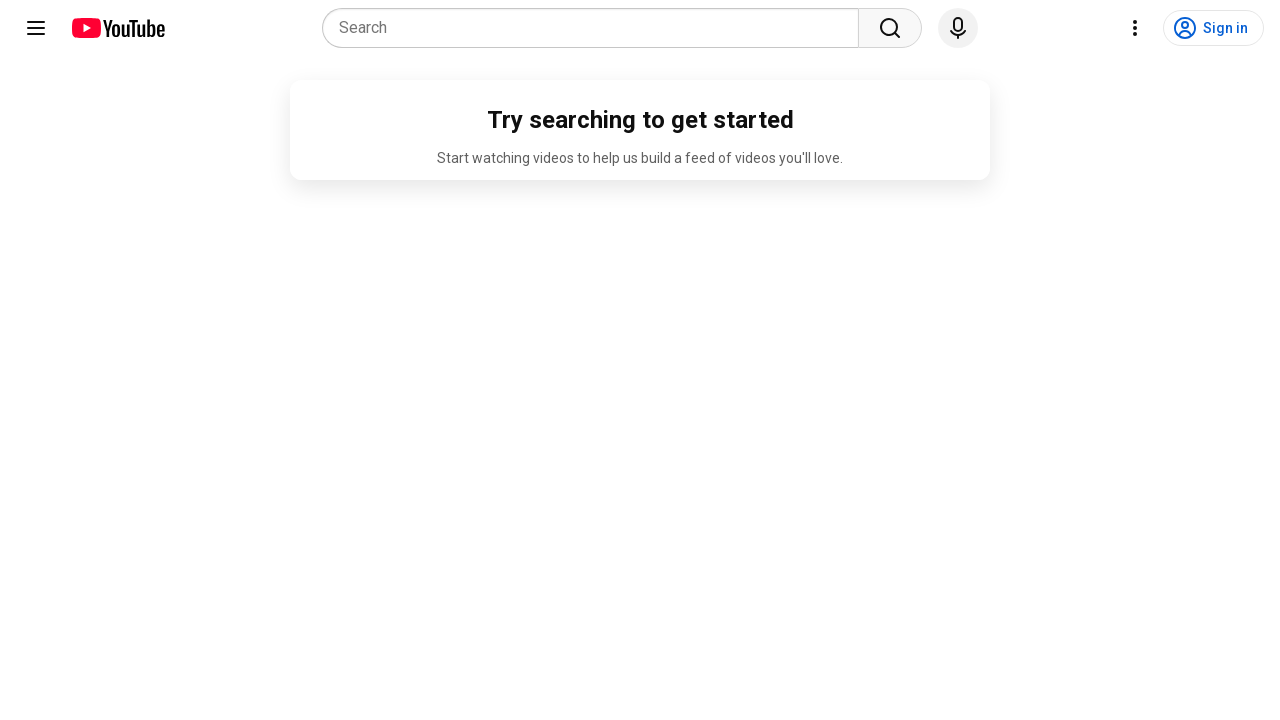